Clicks the Created link and verifies the response message shows status 201

Starting URL: https://demoqa.com/links

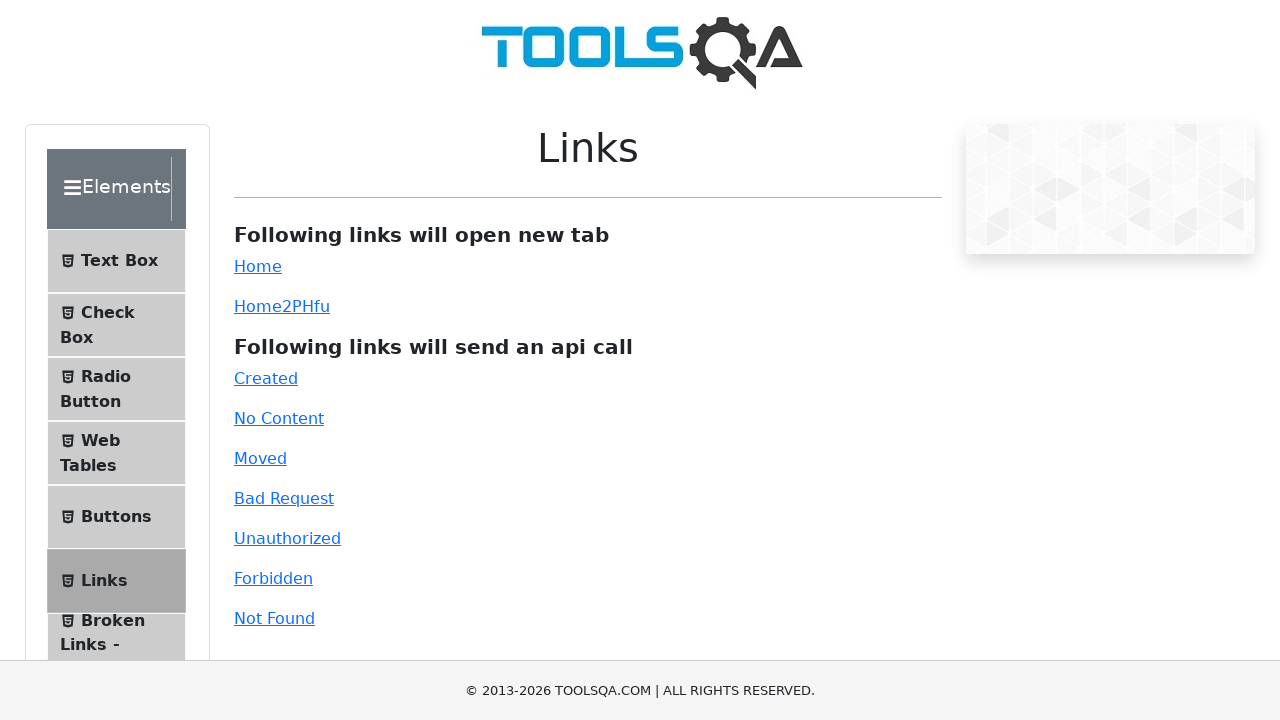

Clicked the Created link at (266, 378) on #created
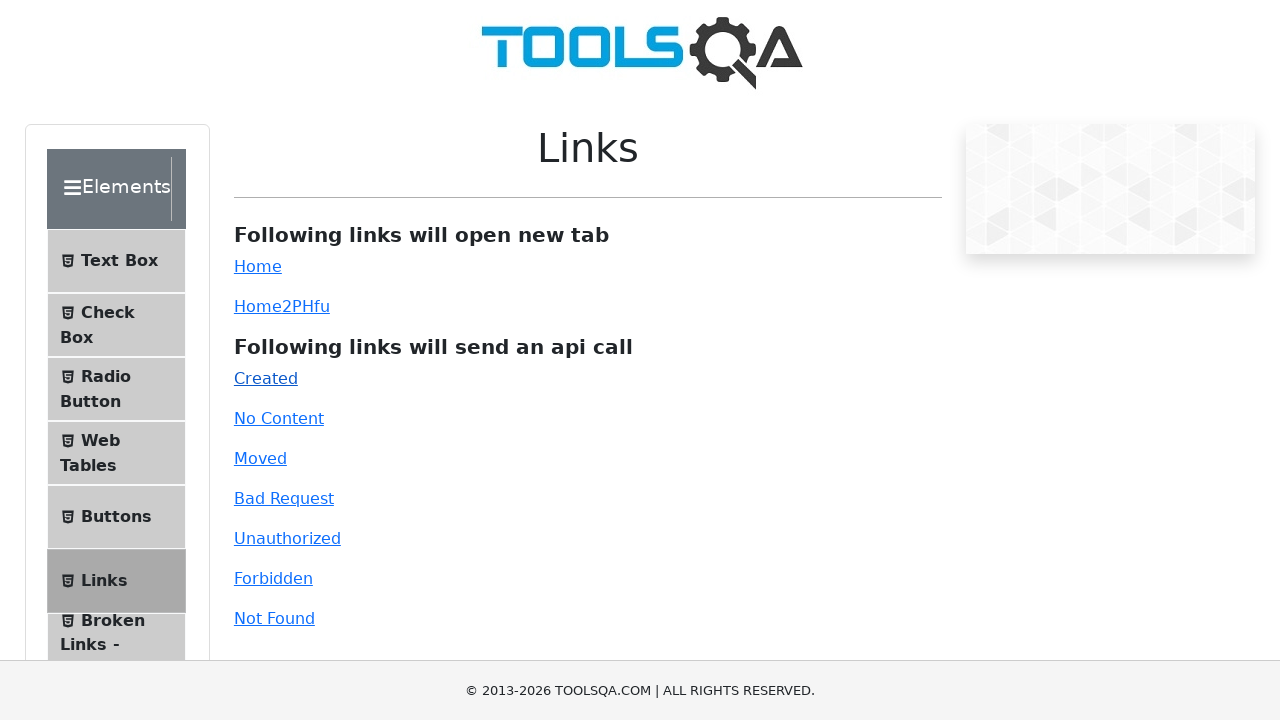

Response message element loaded
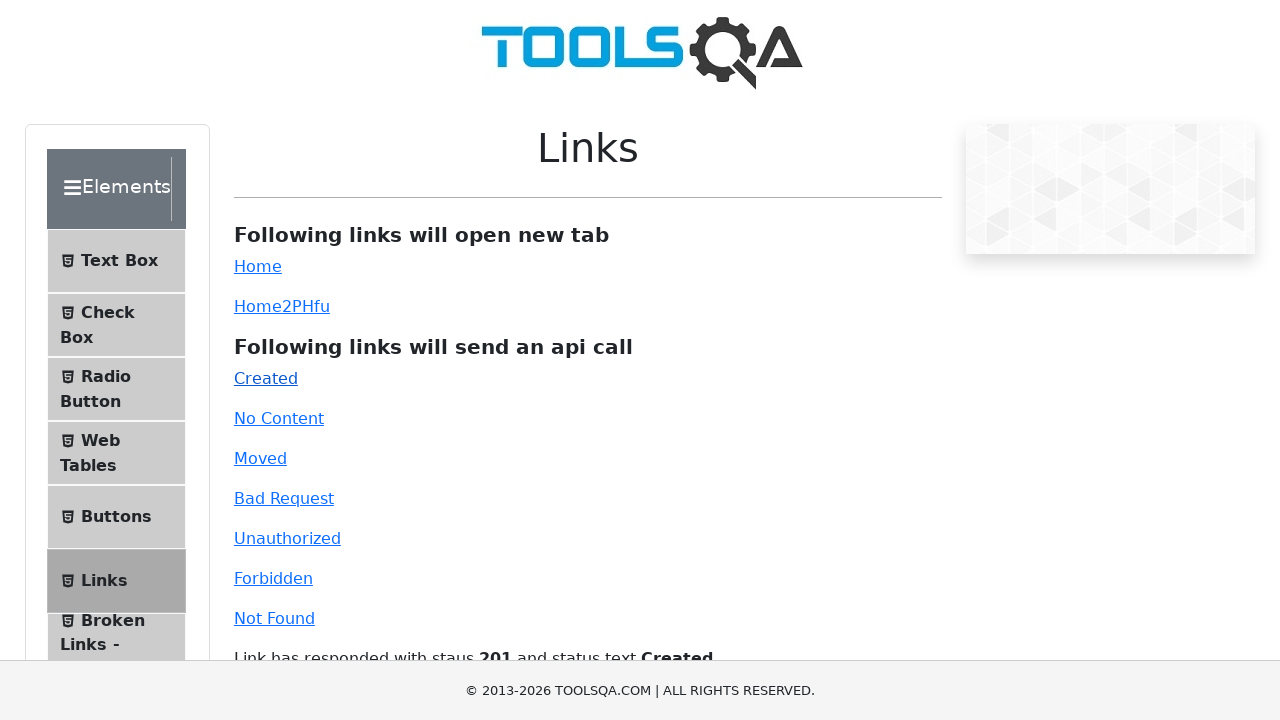

Retrieved response message text
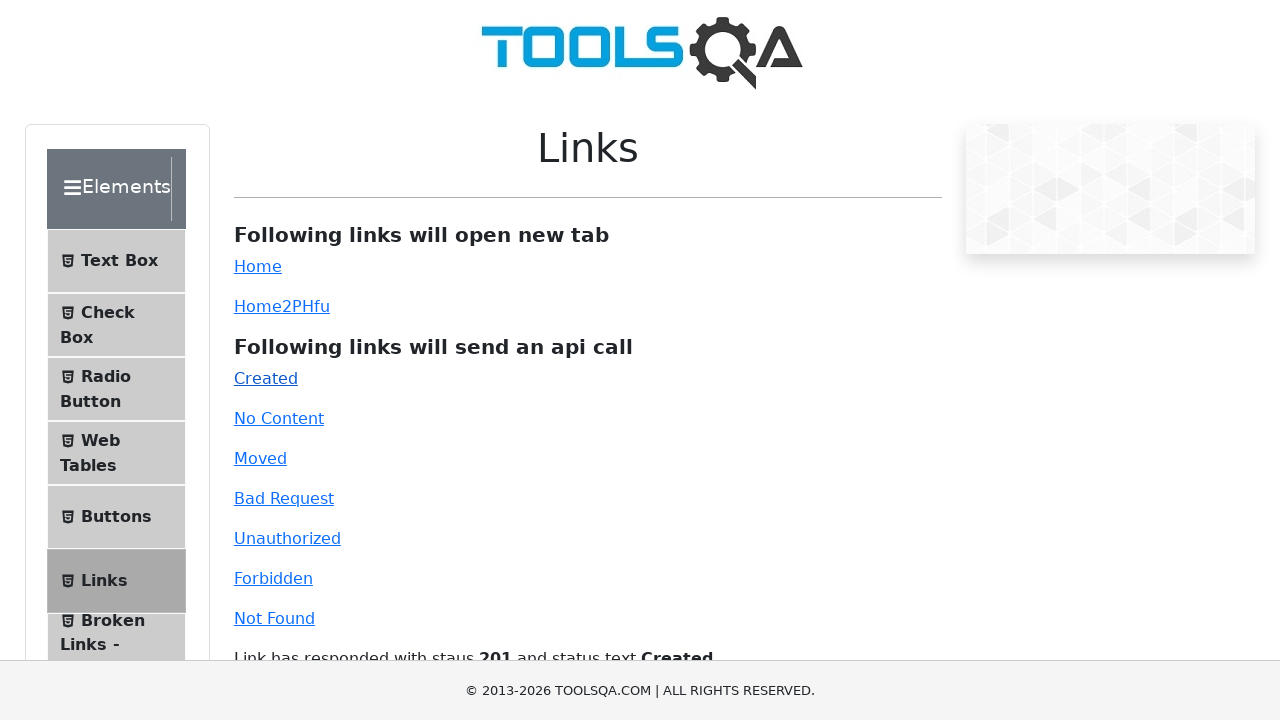

Verified response message contains status 201 and 'Created'
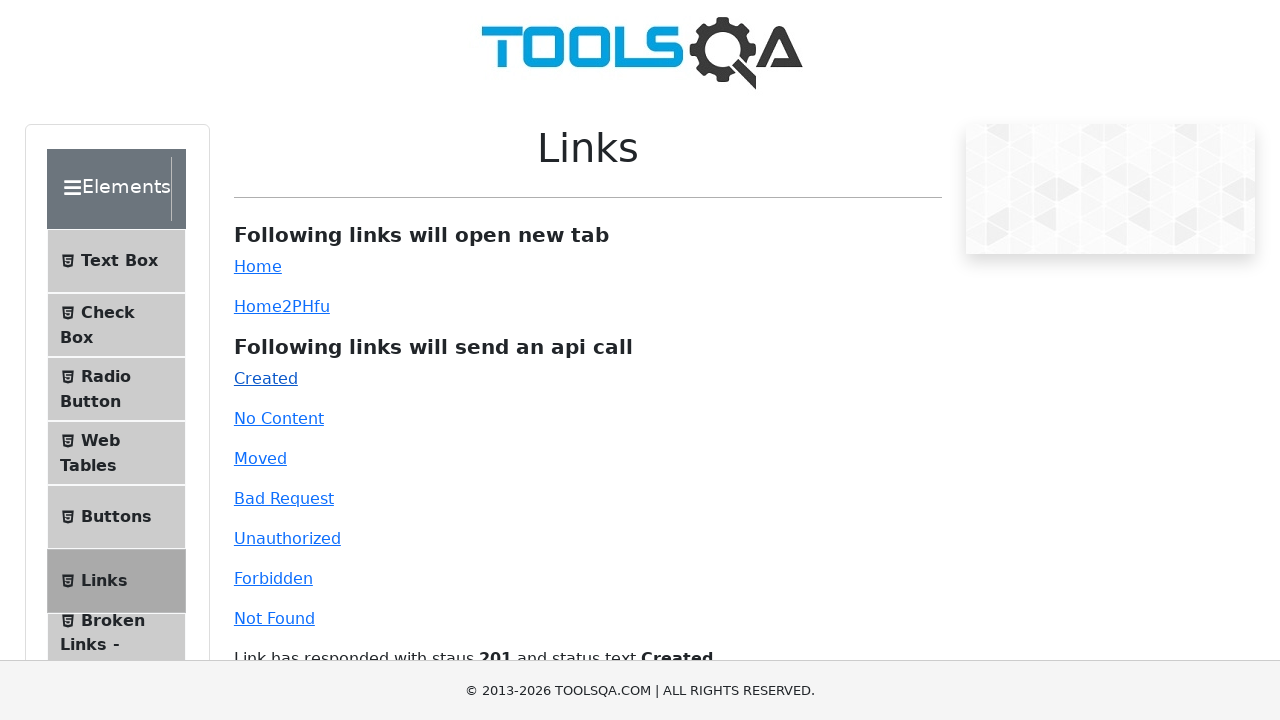

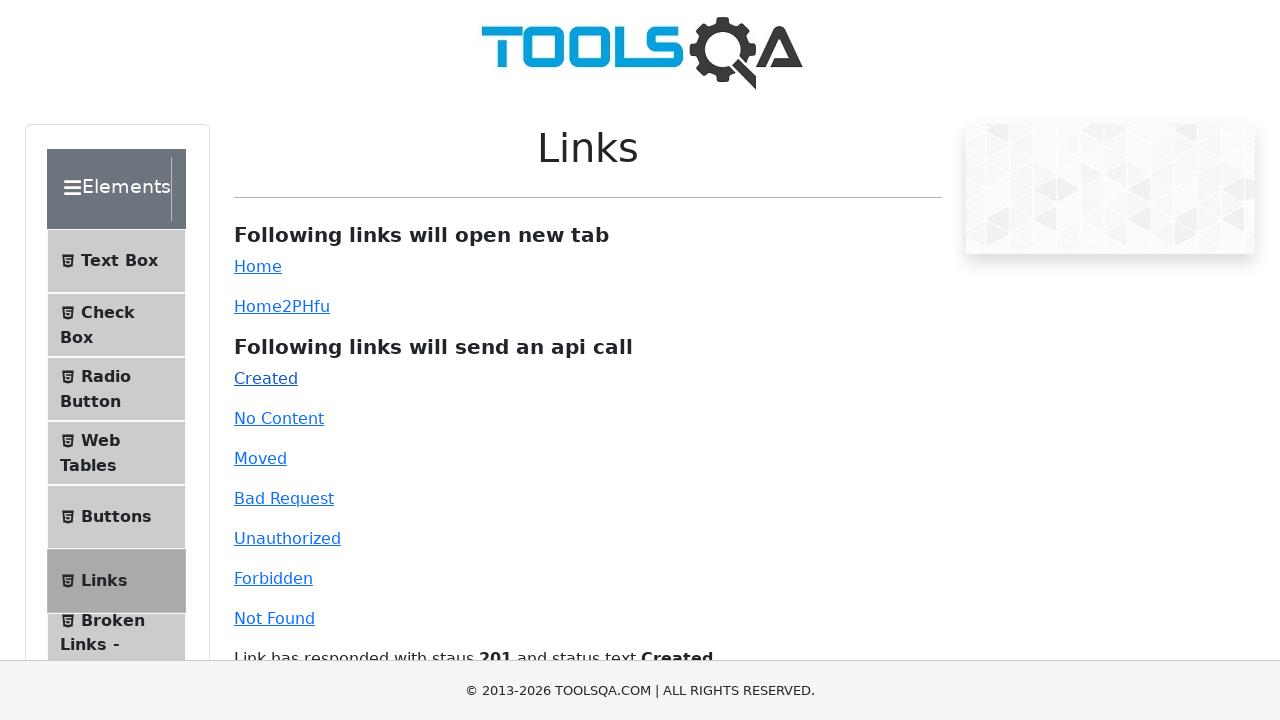